Tests clicking on radio buttons and verifies mutual exclusion behavior

Starting URL: https://kristinek.github.io/site/examples/actions

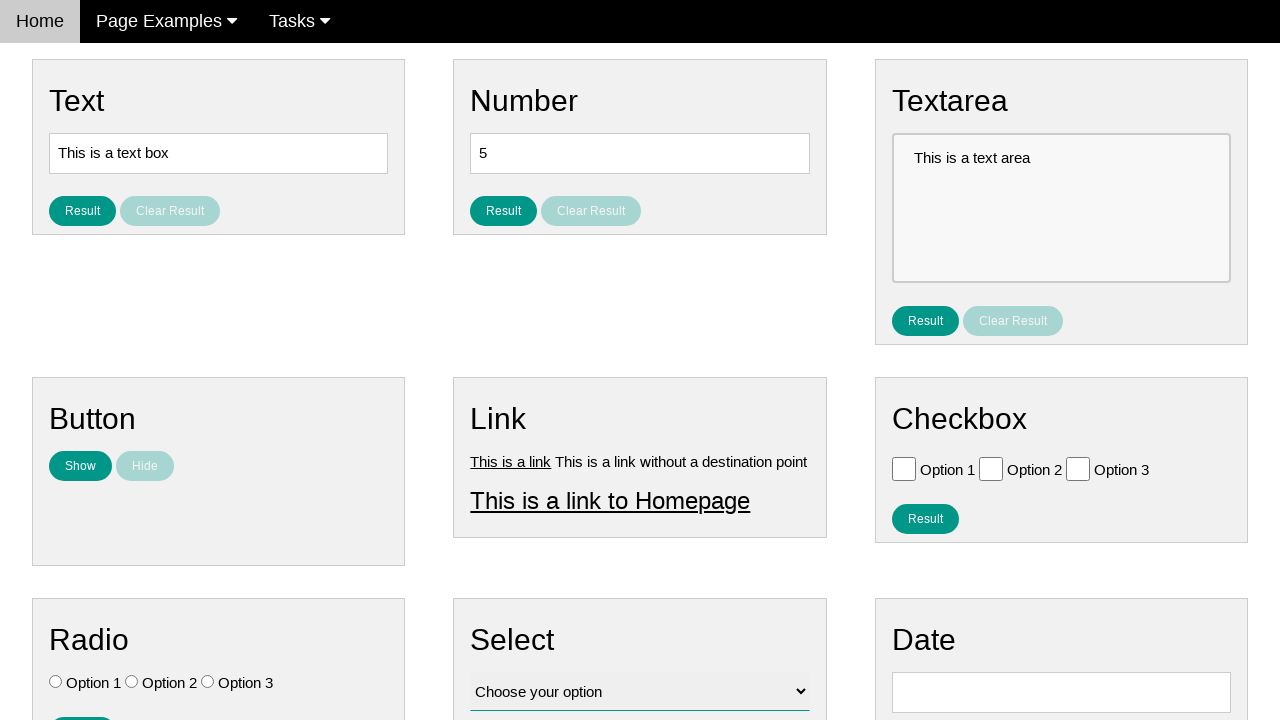

Navigated to radio button examples page
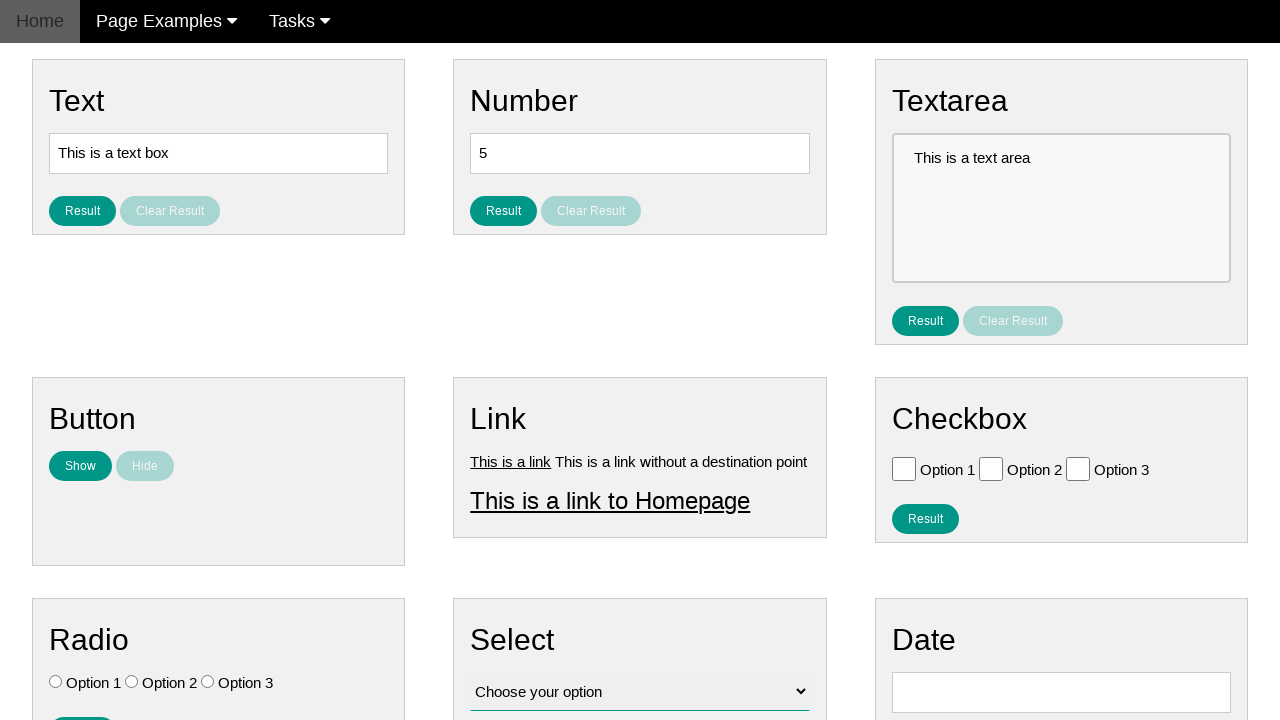

Located first radio button (Option 1)
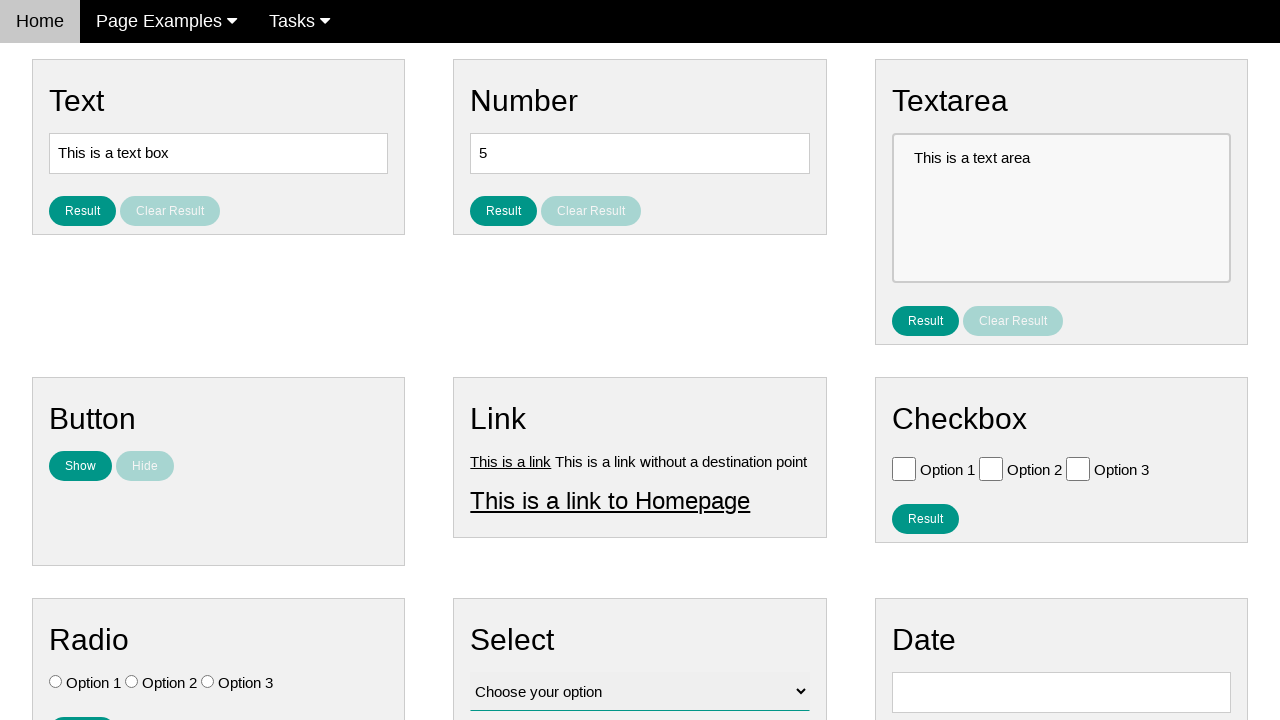

Located second radio button (Option 2)
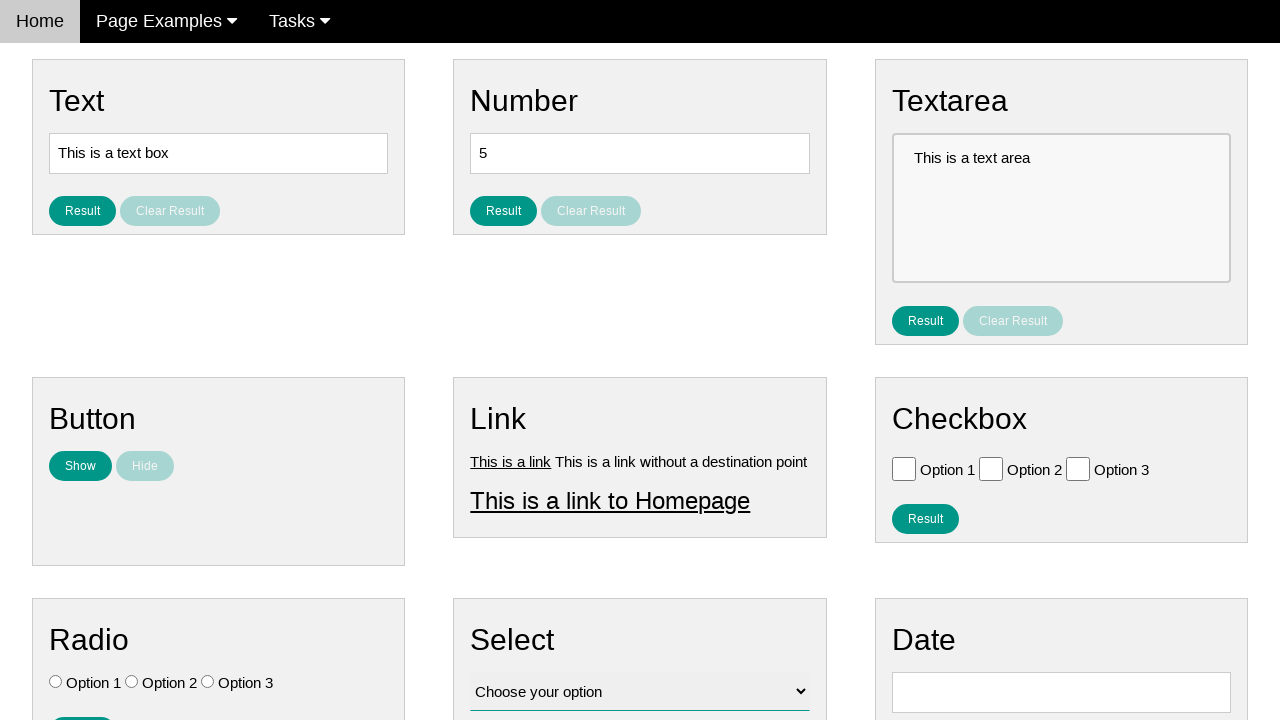

Clicked first radio button (Option 1) at (56, 682) on input[name='vfb-7'][value='Option 1']
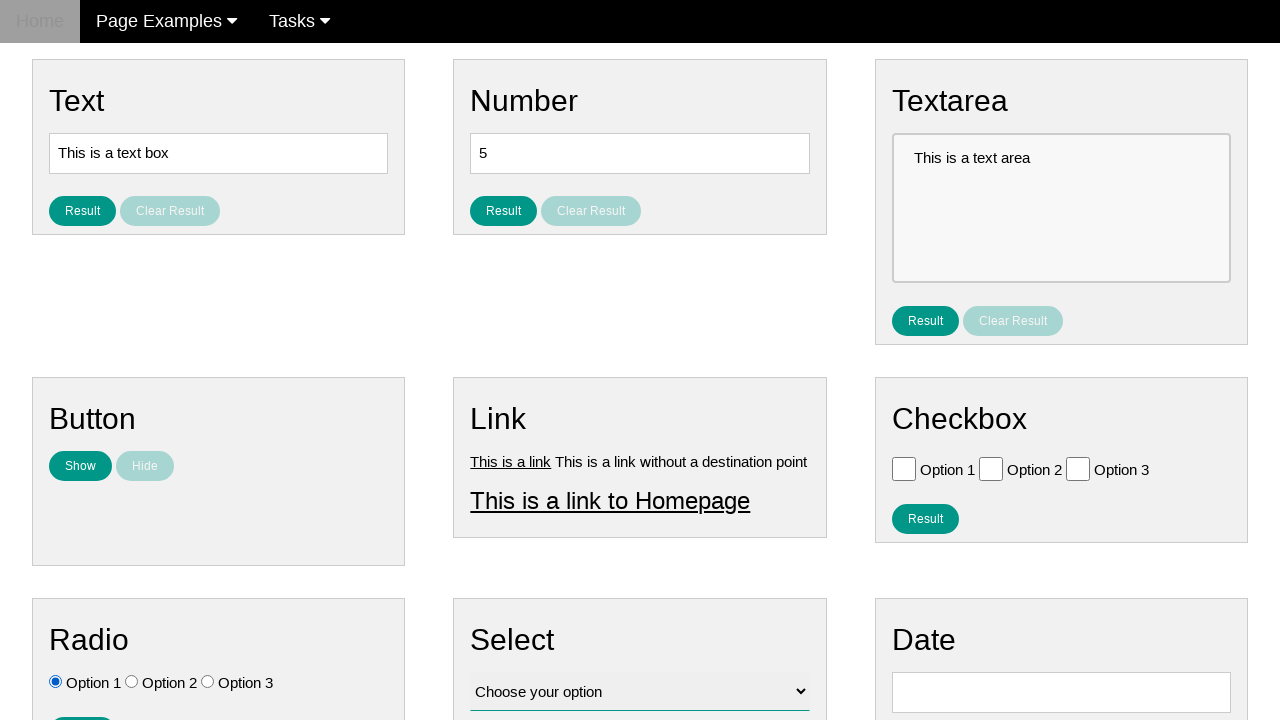

Verified first radio button is checked
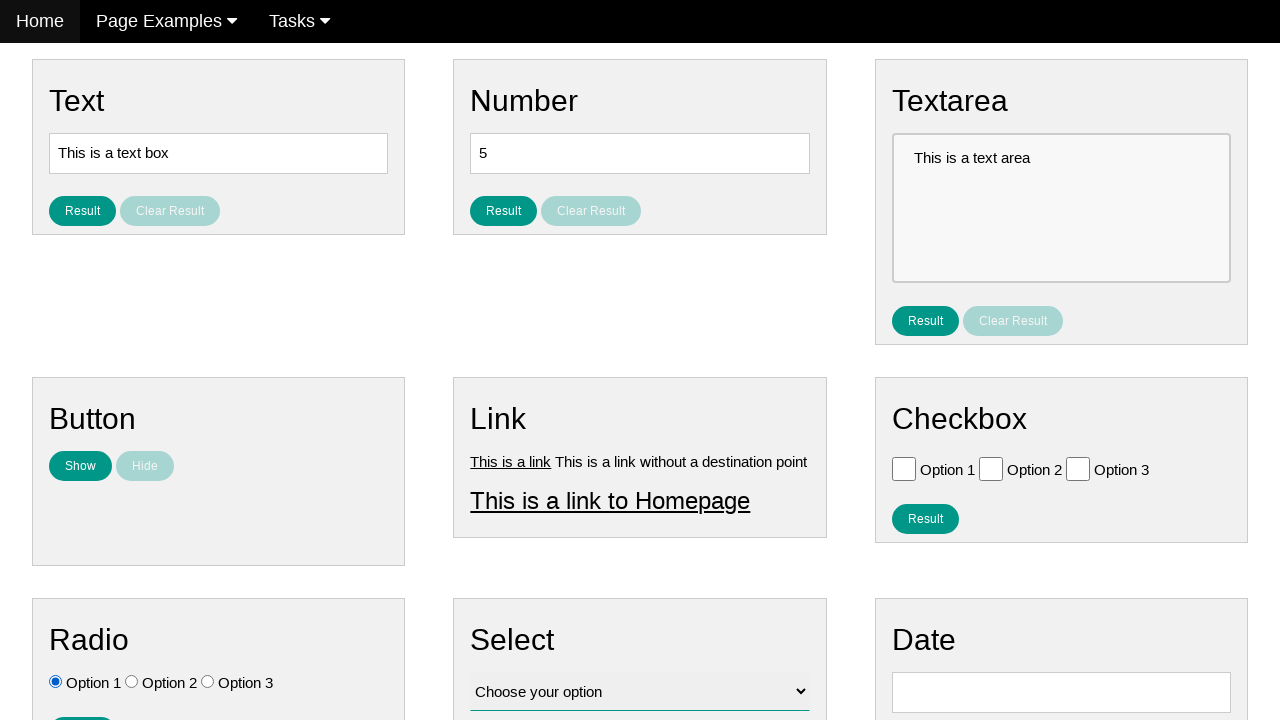

Clicked second radio button (Option 2) at (132, 682) on input[name='vfb-7'][value='Option 2']
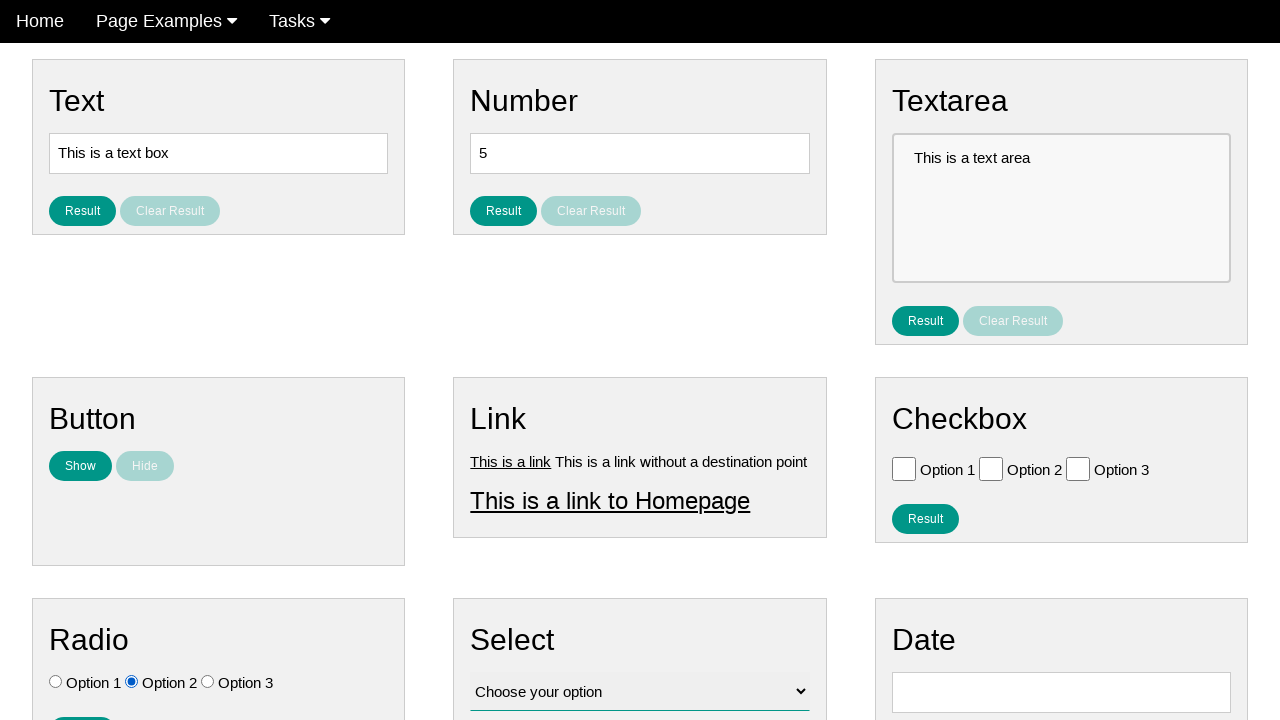

Verified second radio button is checked
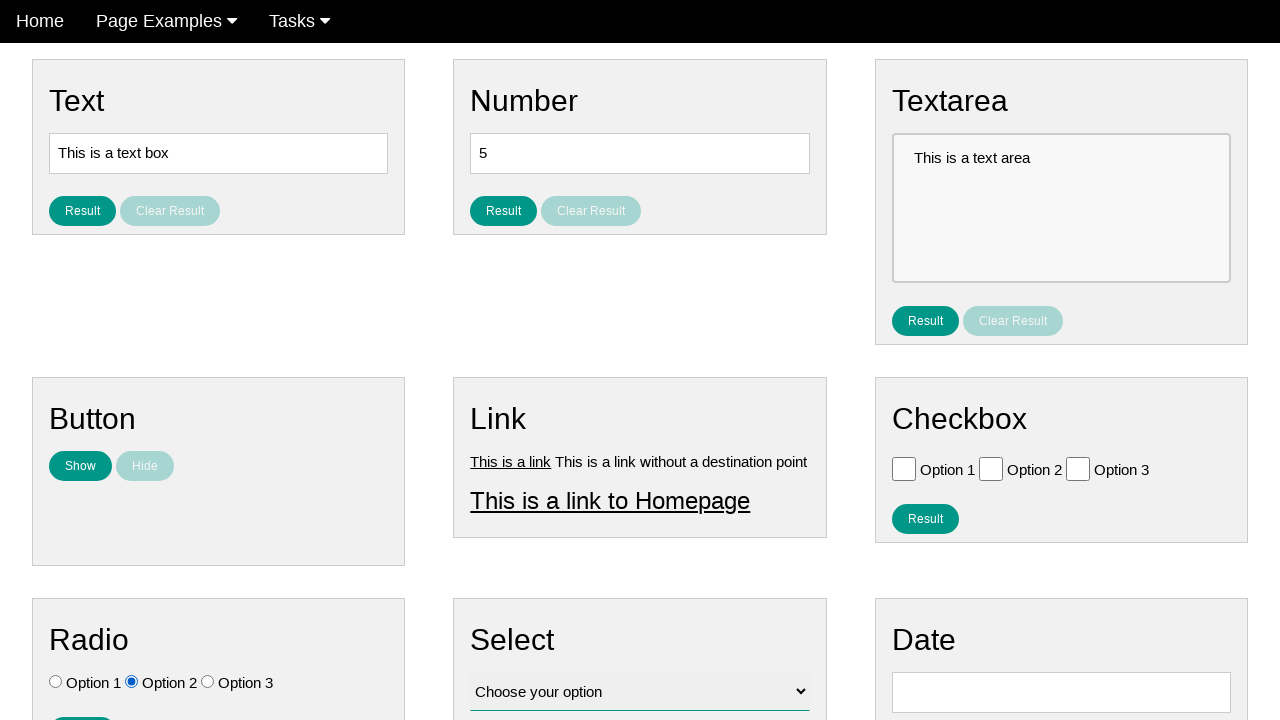

Verified first radio button is no longer checked (mutual exclusion behavior confirmed)
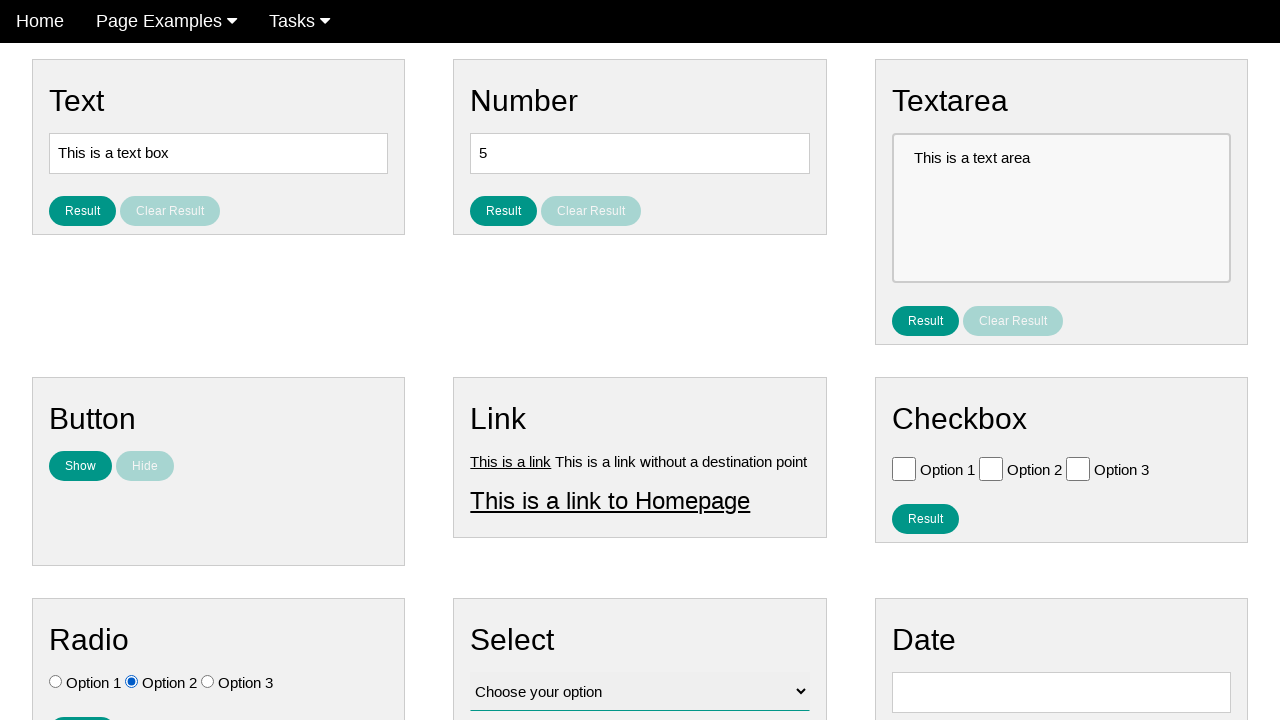

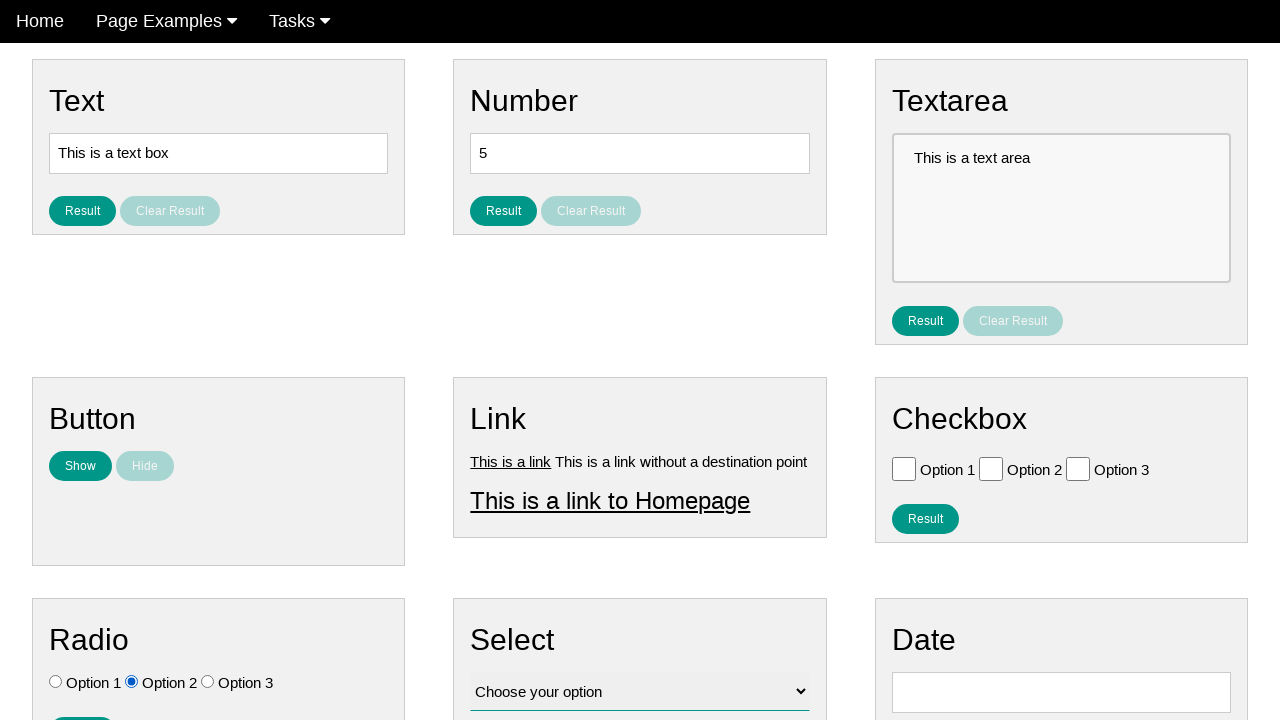